Tests editing a todo item by double-clicking, filling new text, and pressing Enter

Starting URL: https://demo.playwright.dev/todomvc

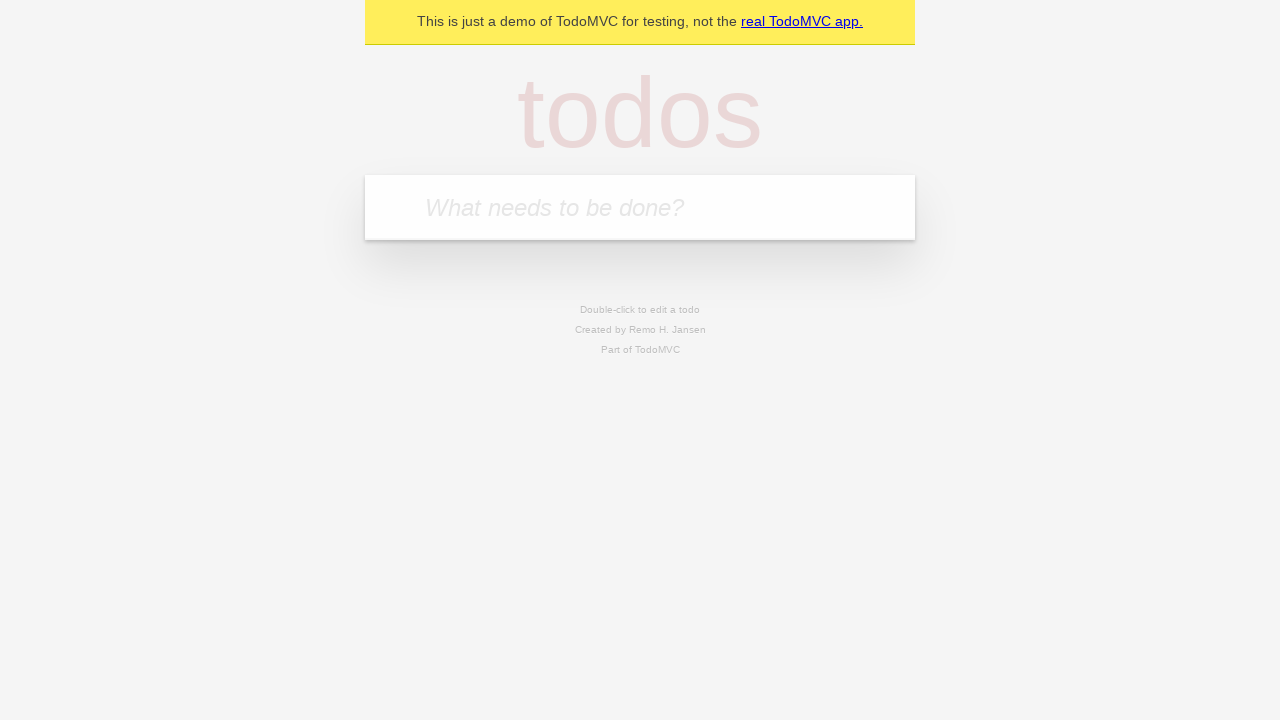

Filled todo input with 'buy some cheese' on internal:attr=[placeholder="What needs to be done?"i]
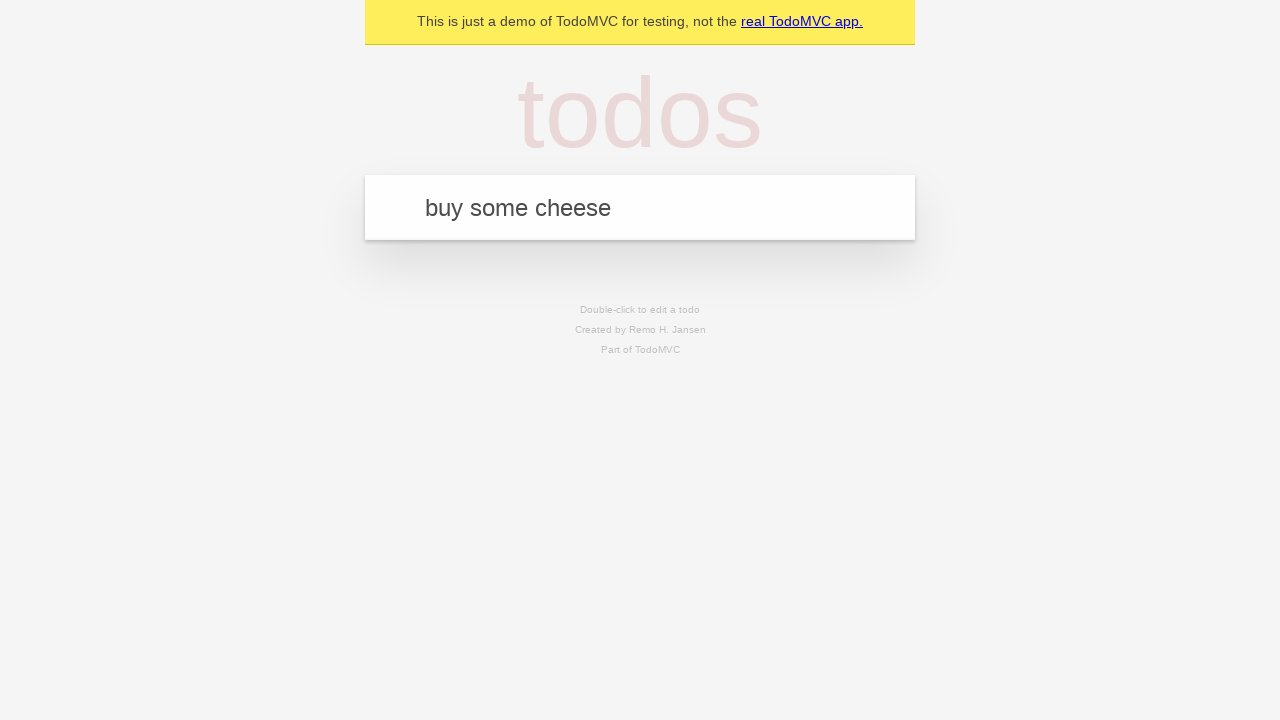

Pressed Enter to add todo 'buy some cheese' on internal:attr=[placeholder="What needs to be done?"i]
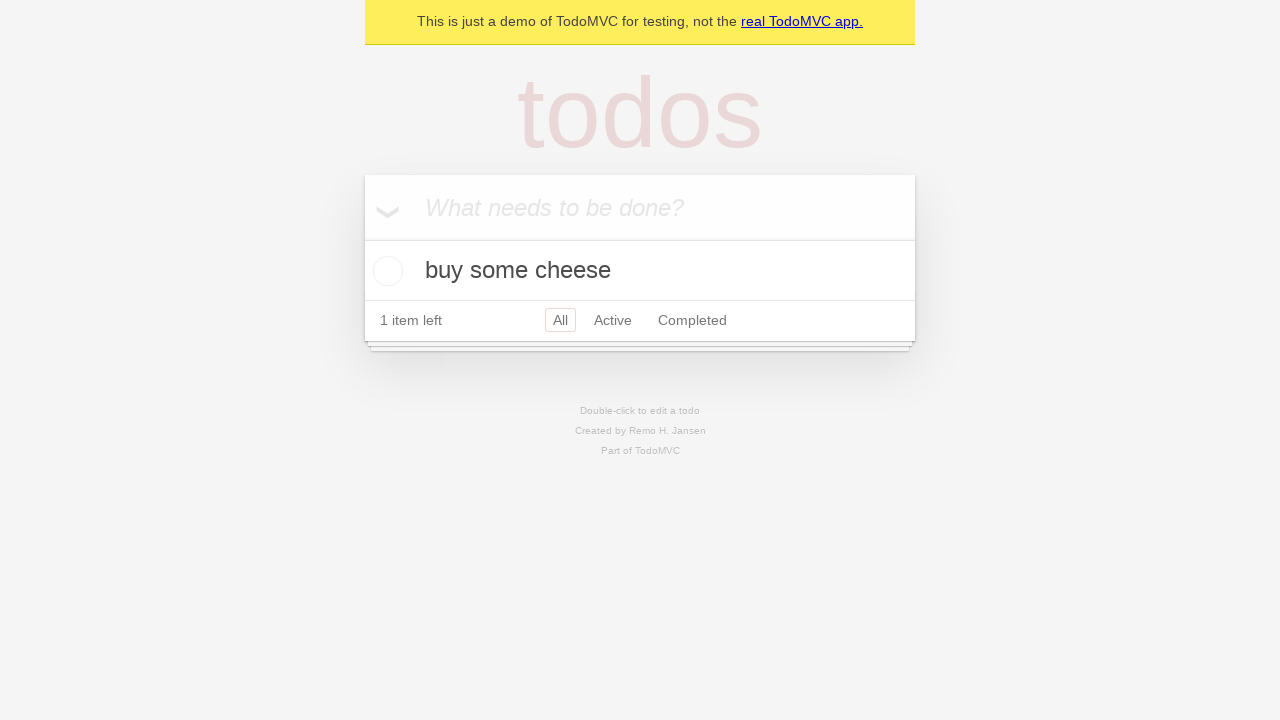

Filled todo input with 'feed the cat' on internal:attr=[placeholder="What needs to be done?"i]
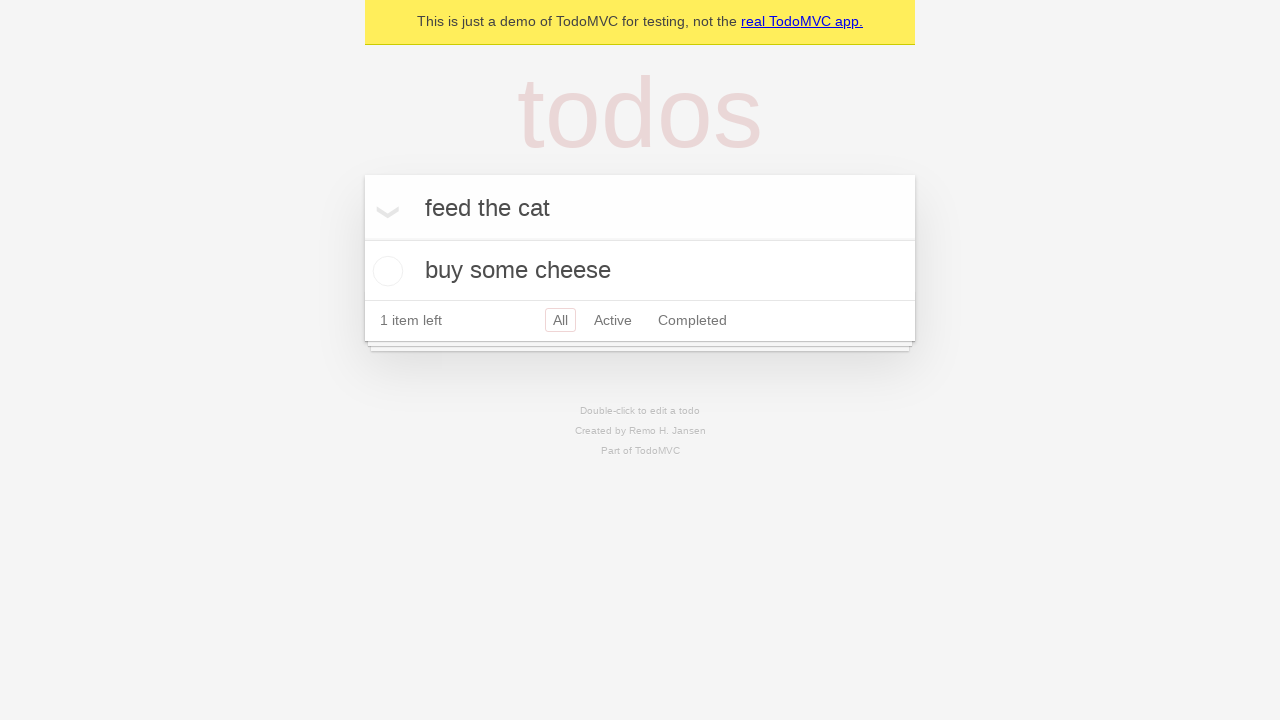

Pressed Enter to add todo 'feed the cat' on internal:attr=[placeholder="What needs to be done?"i]
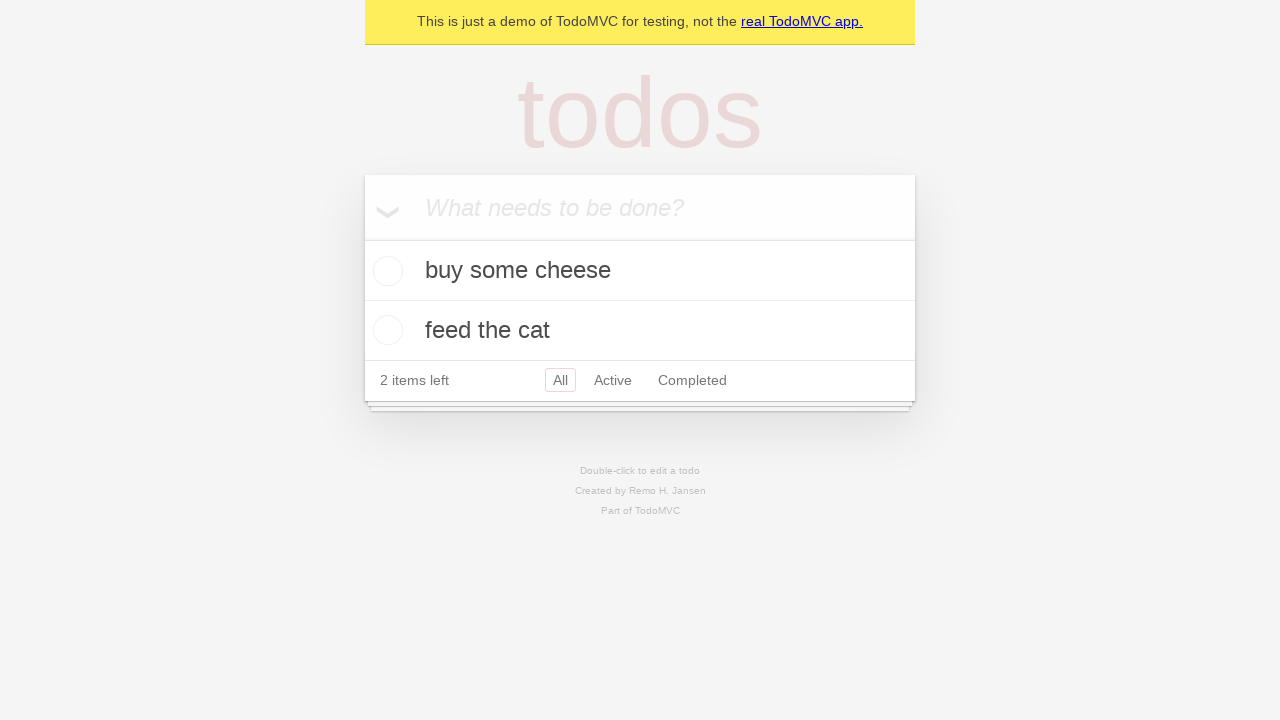

Filled todo input with 'book a doctors appointment' on internal:attr=[placeholder="What needs to be done?"i]
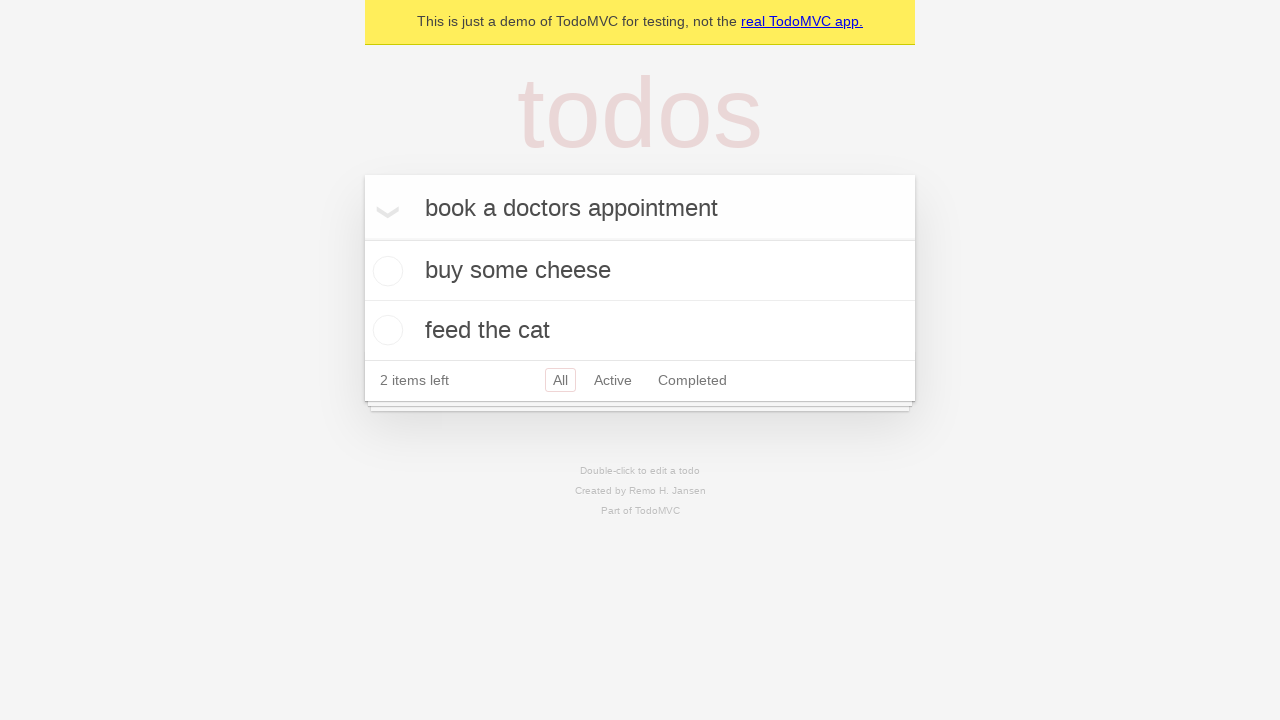

Pressed Enter to add todo 'book a doctors appointment' on internal:attr=[placeholder="What needs to be done?"i]
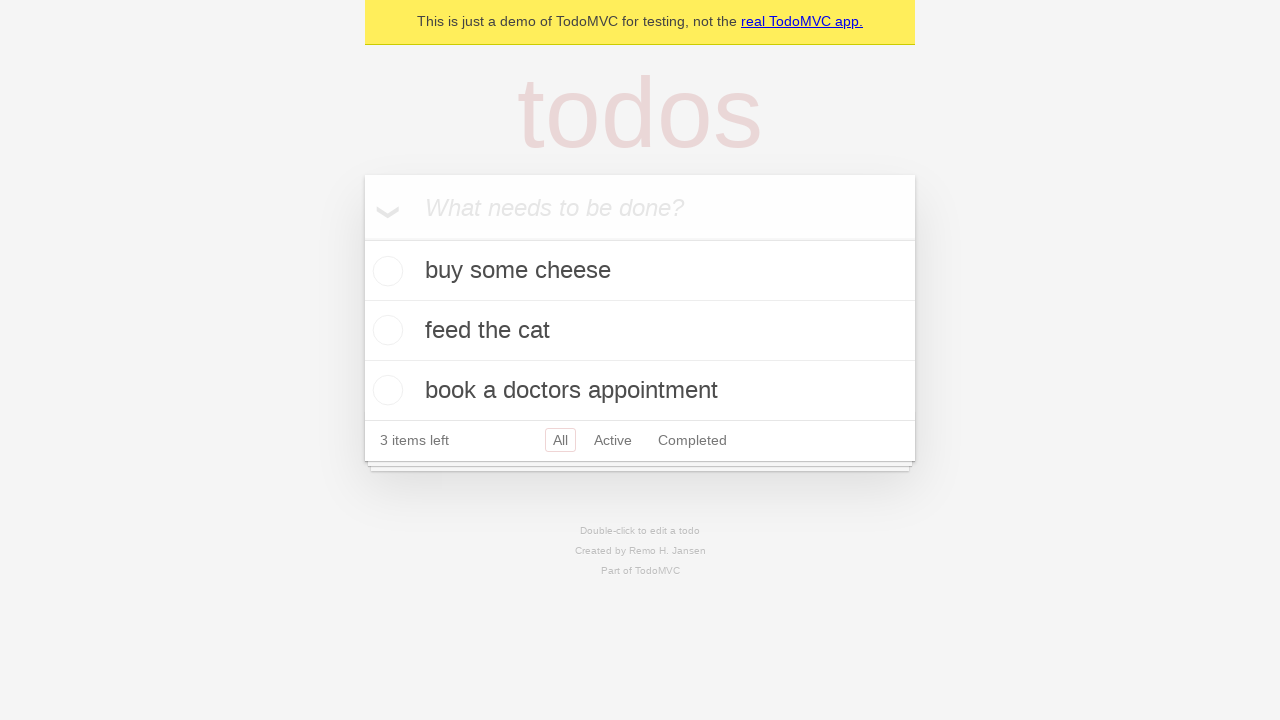

Double-clicked second todo item to enter edit mode at (640, 331) on internal:testid=[data-testid="todo-item"s] >> nth=1
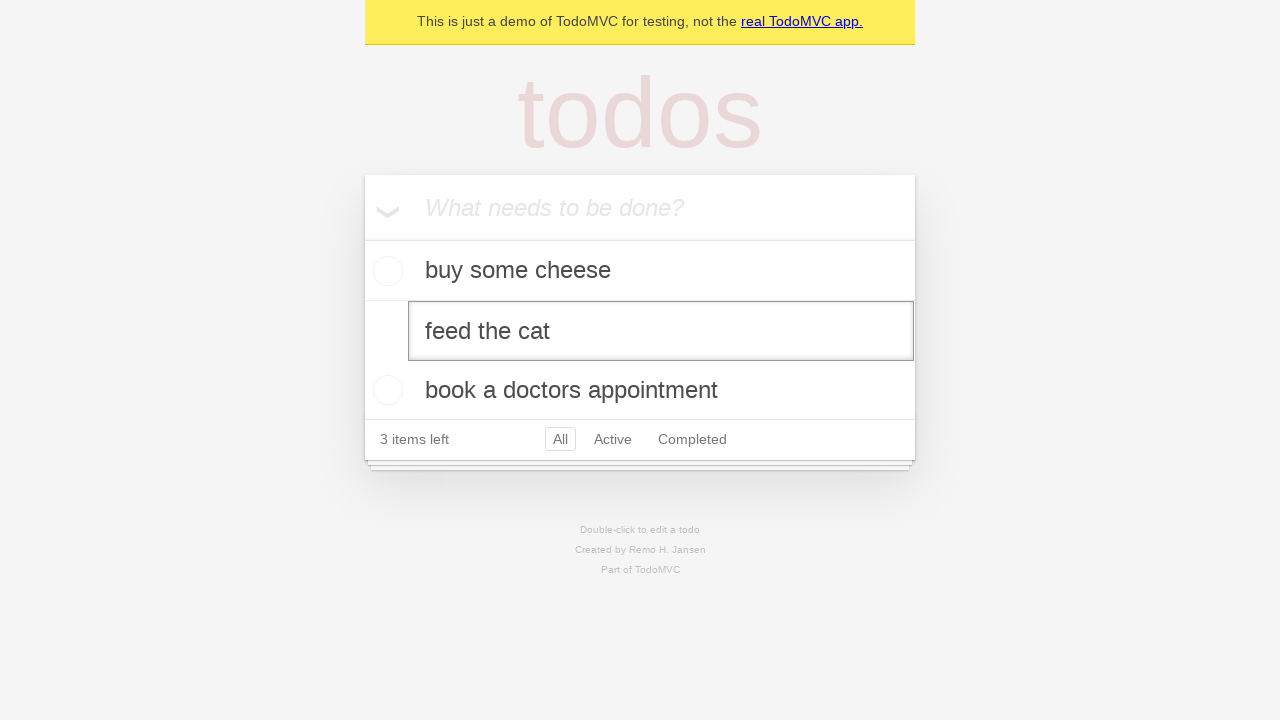

Filled edit textbox with 'buy some sausages' on internal:testid=[data-testid="todo-item"s] >> nth=1 >> internal:role=textbox[nam
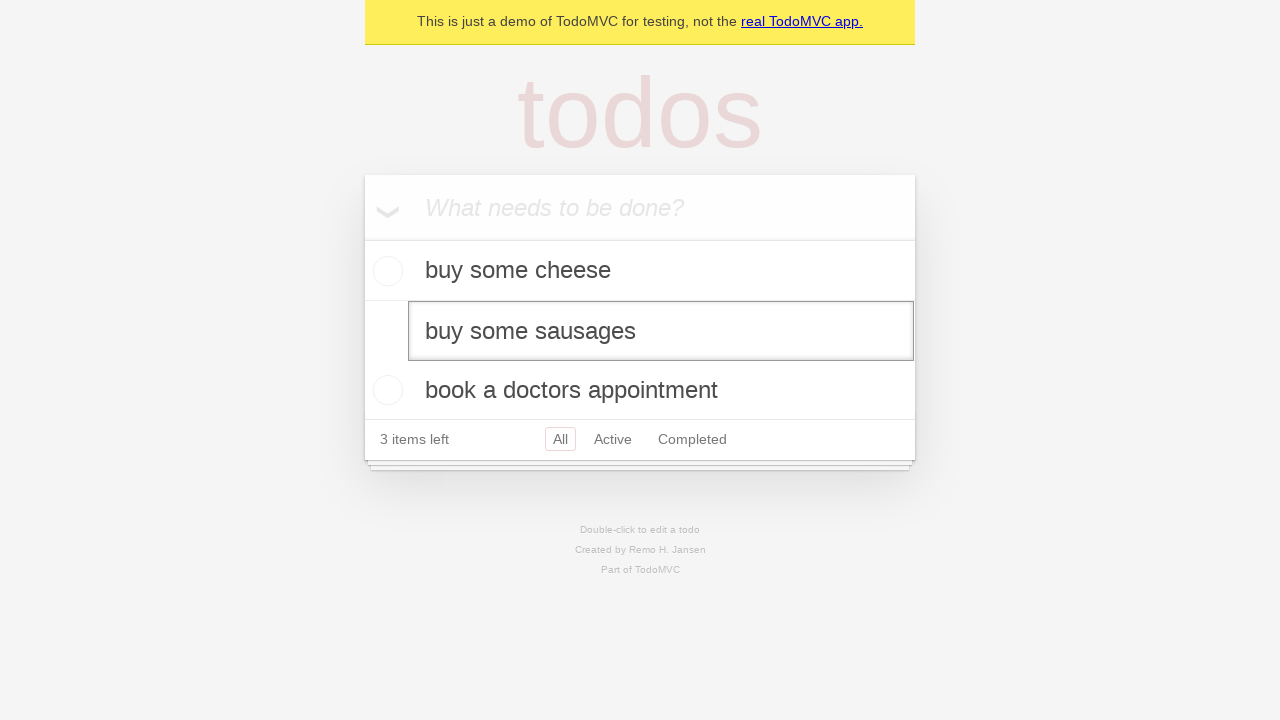

Pressed Enter to save edited todo item on internal:testid=[data-testid="todo-item"s] >> nth=1 >> internal:role=textbox[nam
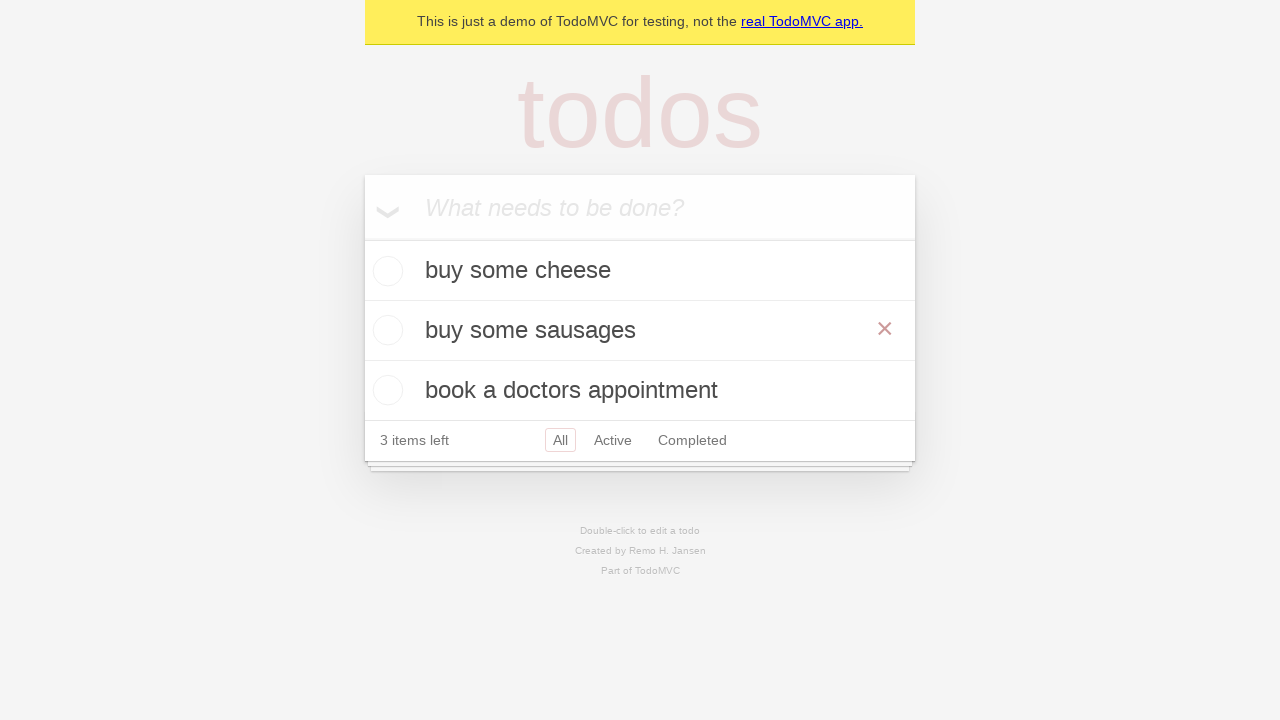

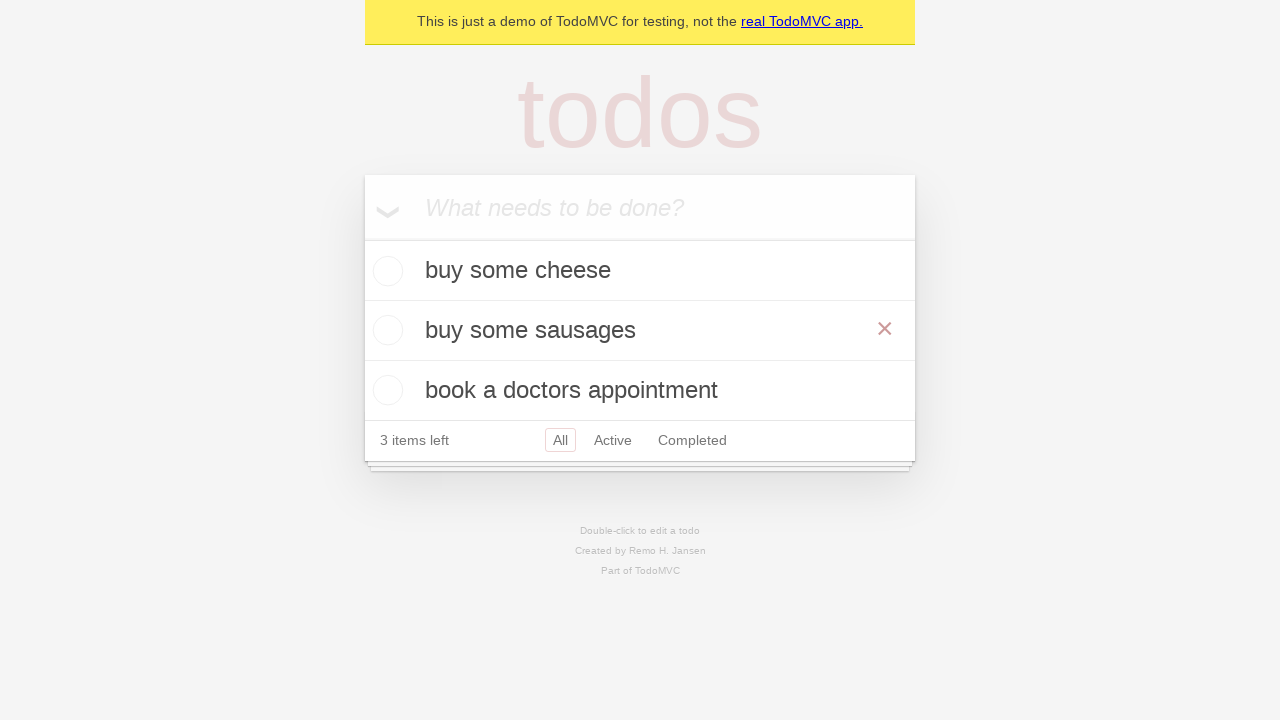